Tests browser navigation functionality by clicking on Documentation link, then using back, forward, and refresh browser controls

Starting URL: https://www.seleniumhq.org

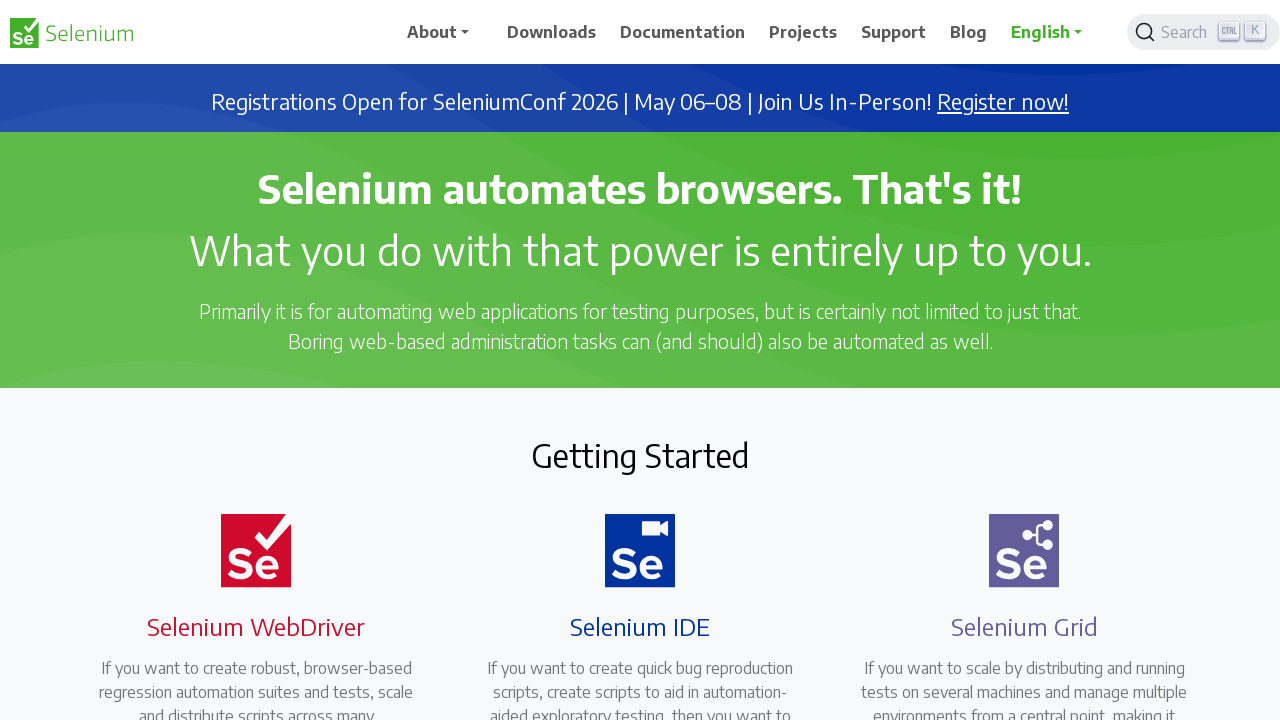

Clicked on Documentation link at (683, 32) on xpath=//span[contains(text(),'Documentation')]
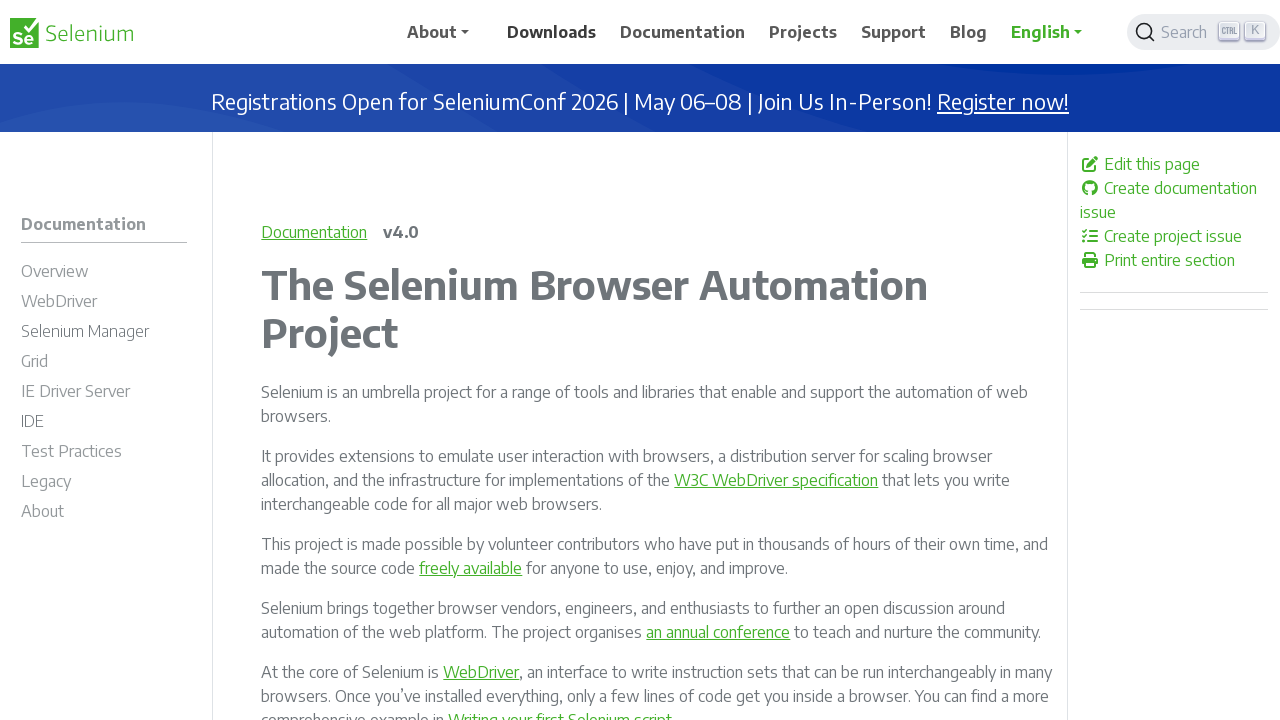

Navigated back to previous page
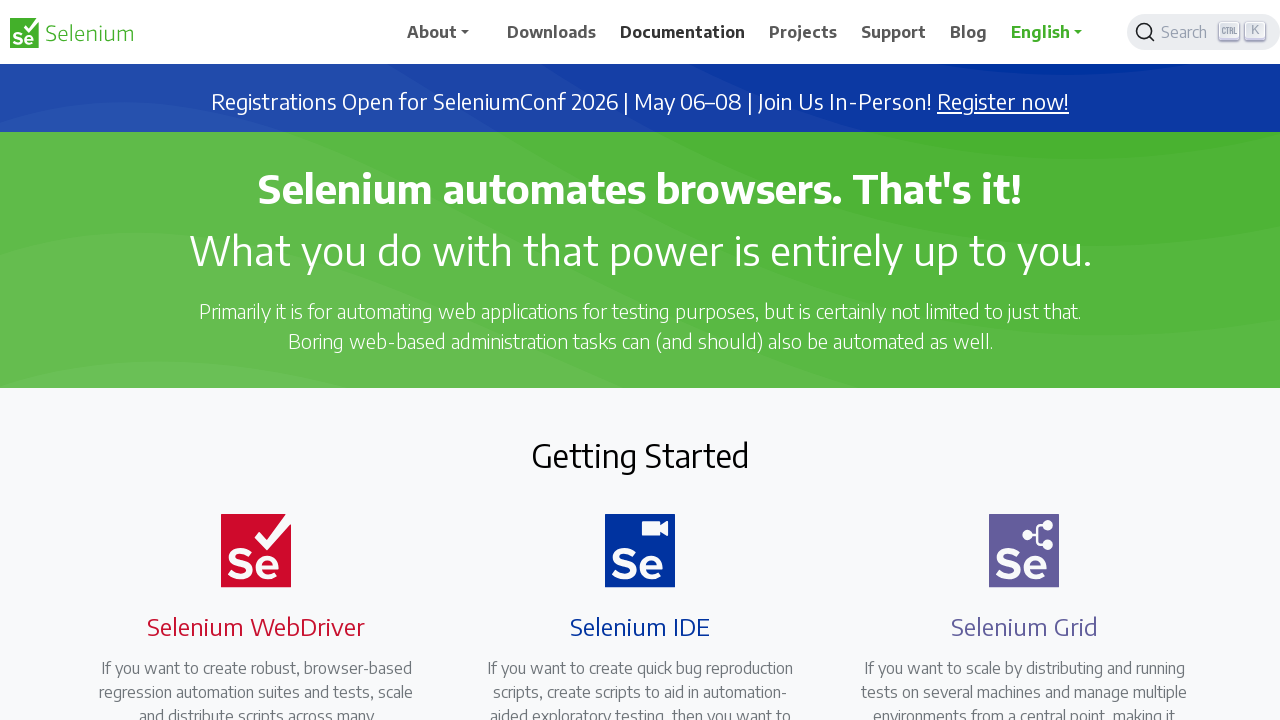

Navigated forward to next page
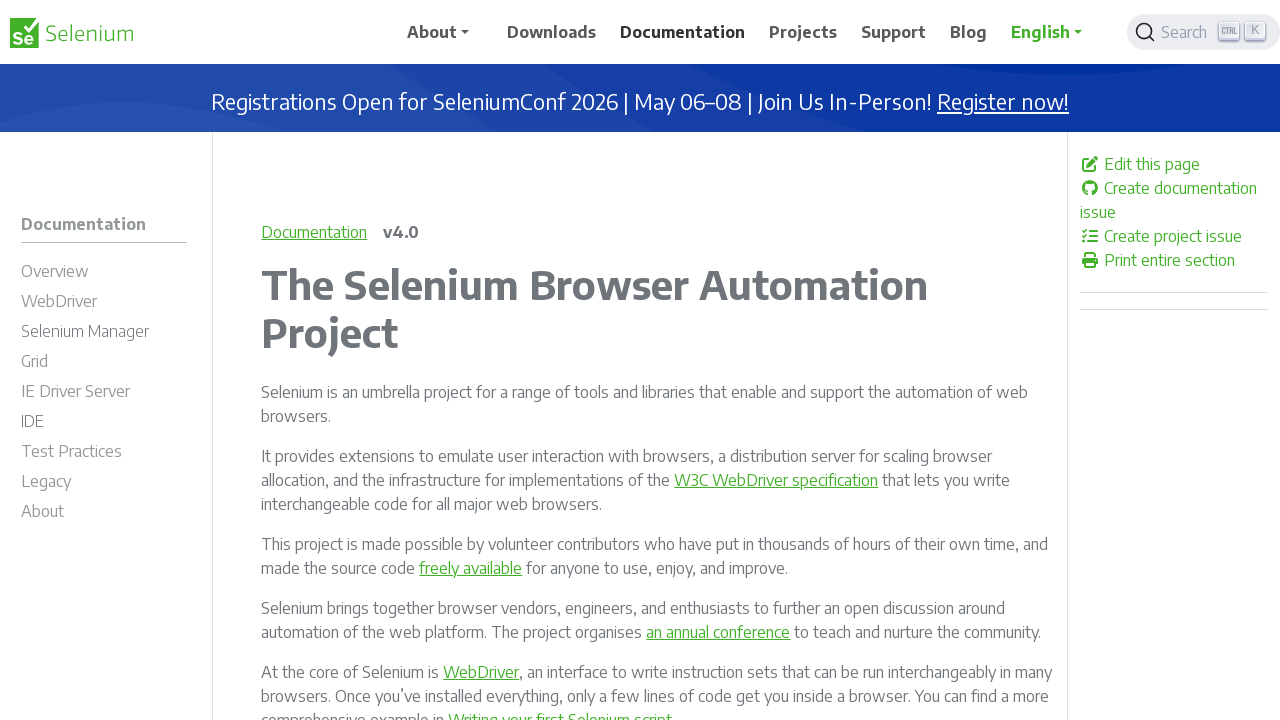

Refreshed the current page
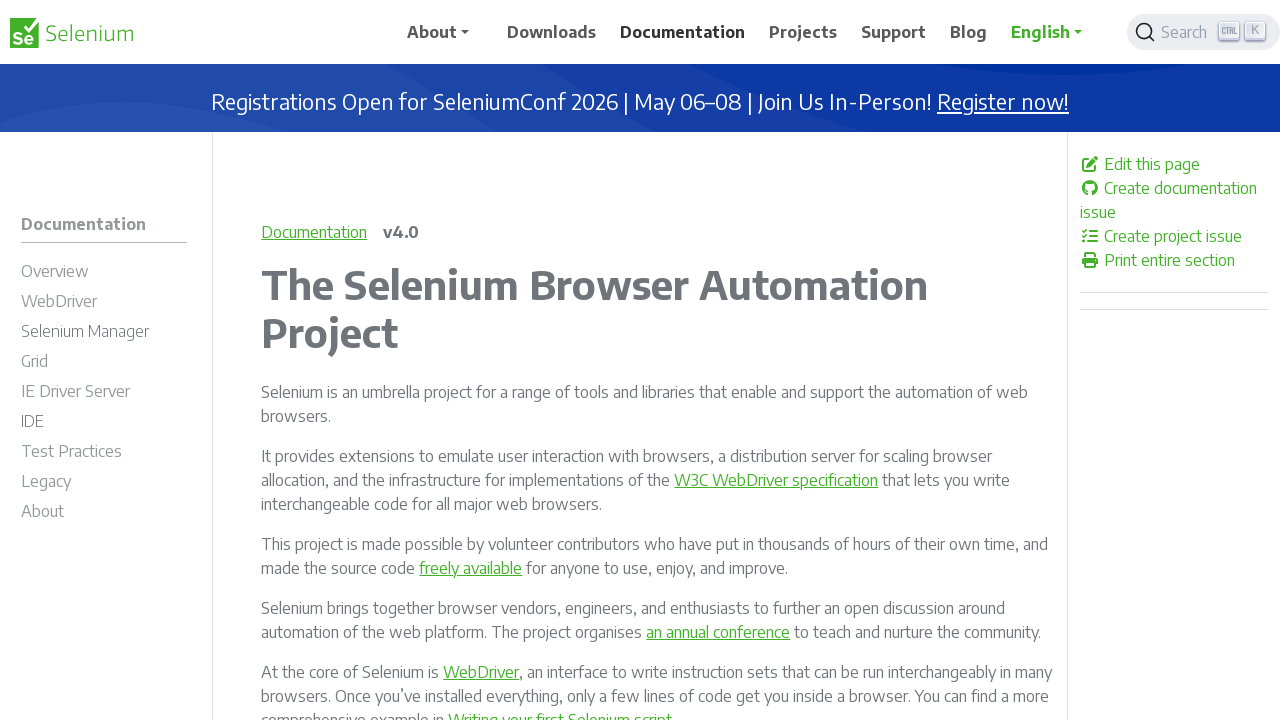

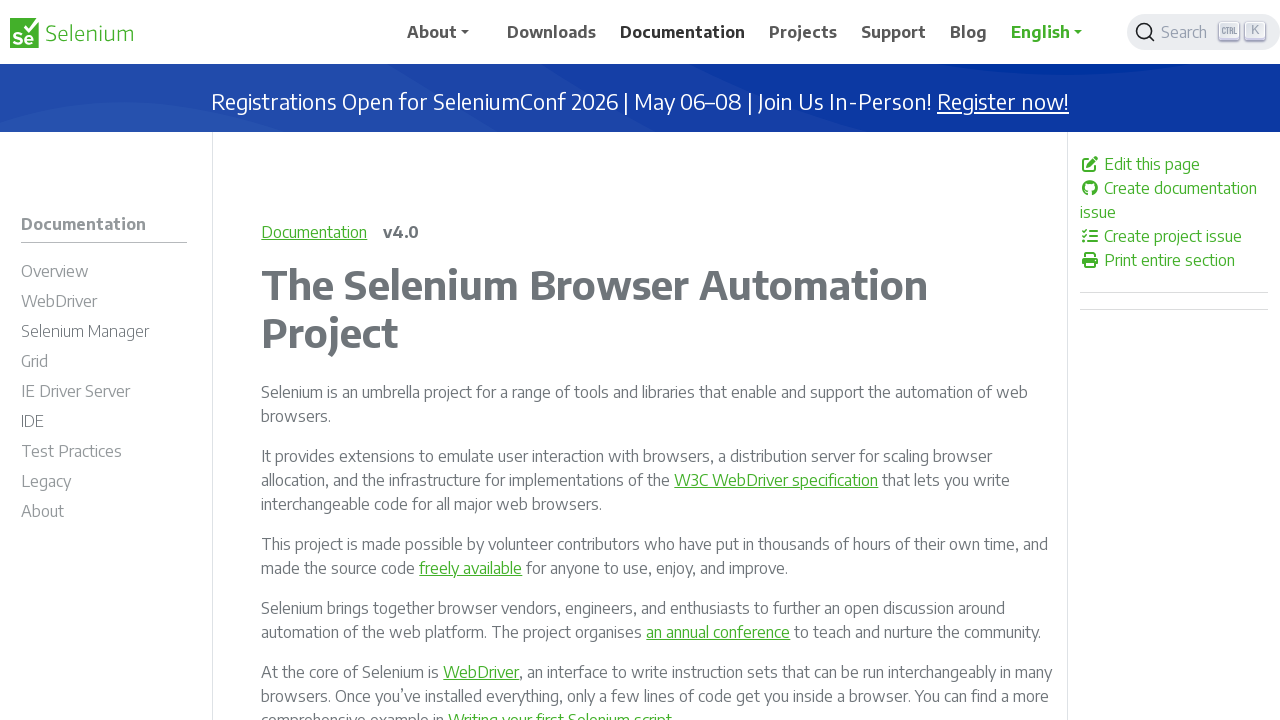